Tests a mortgage calculator by entering a purchase price, showing advanced options, selecting a start month from dropdown, calculating, and verifying the monthly payment is displayed.

Starting URL: https://www.mlcalc.com

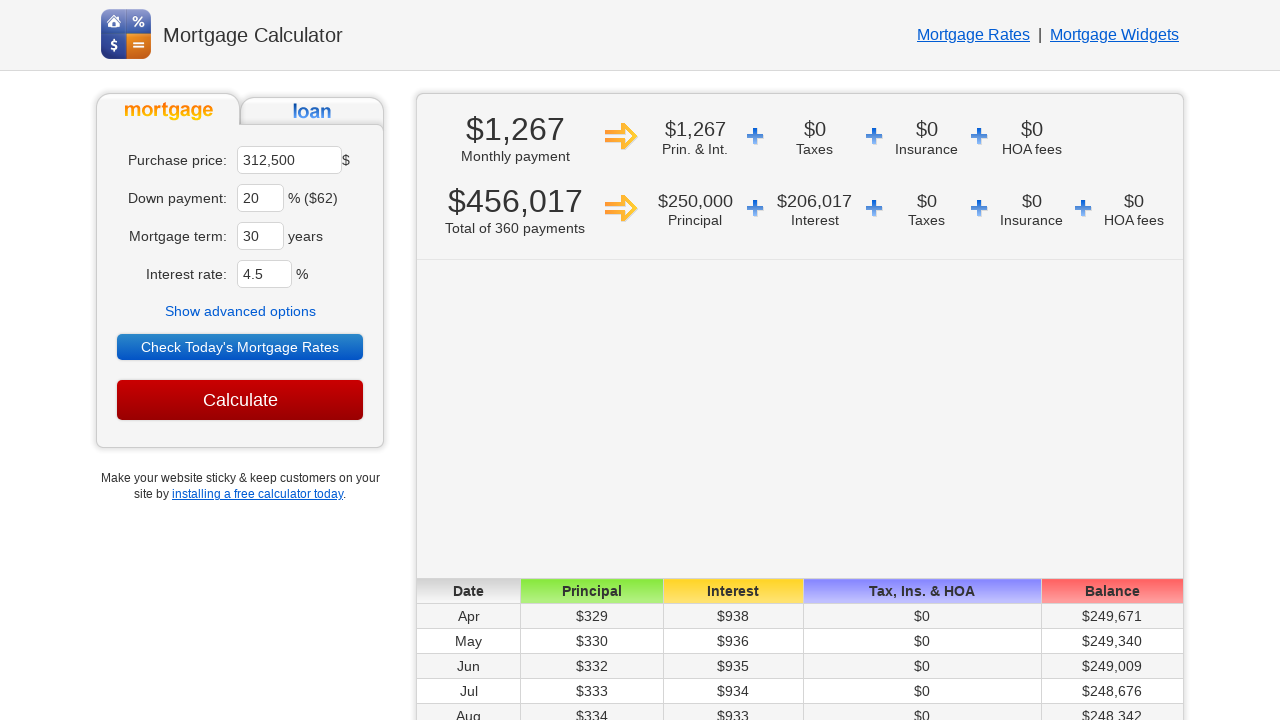

Cleared mortgage amount field on //*[@id='ma']
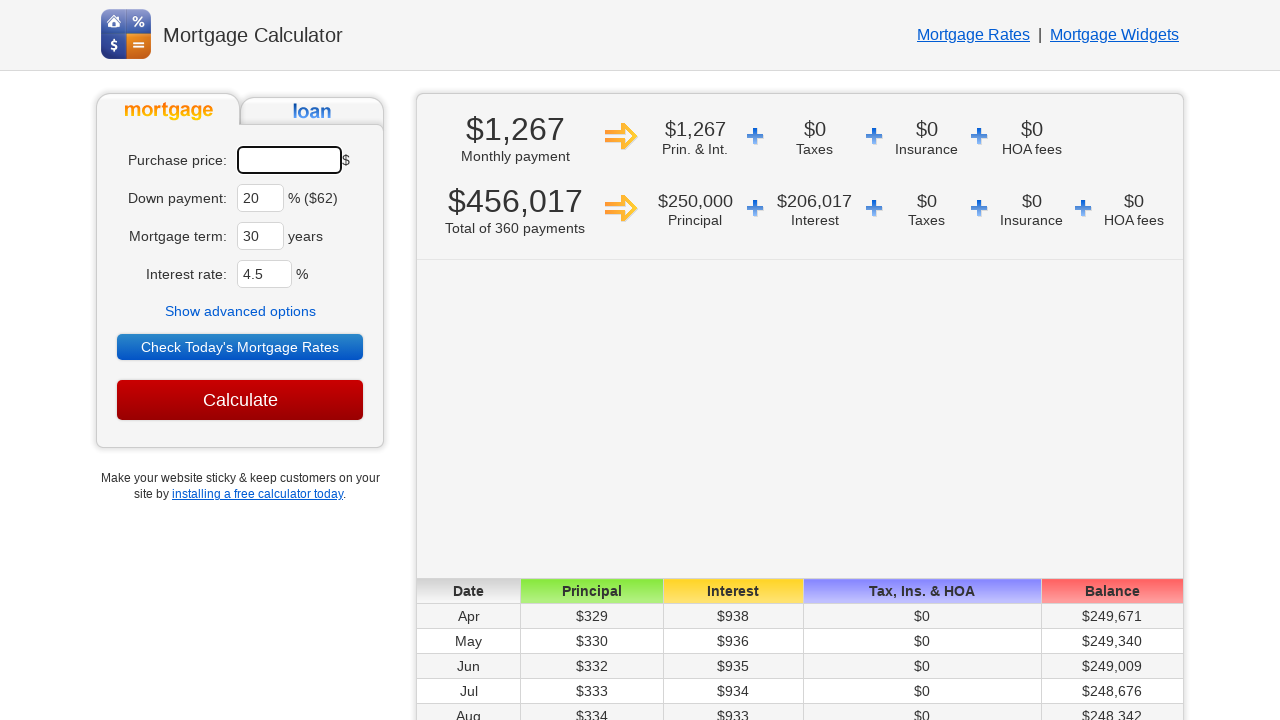

Entered purchase price of 450000 on #ma
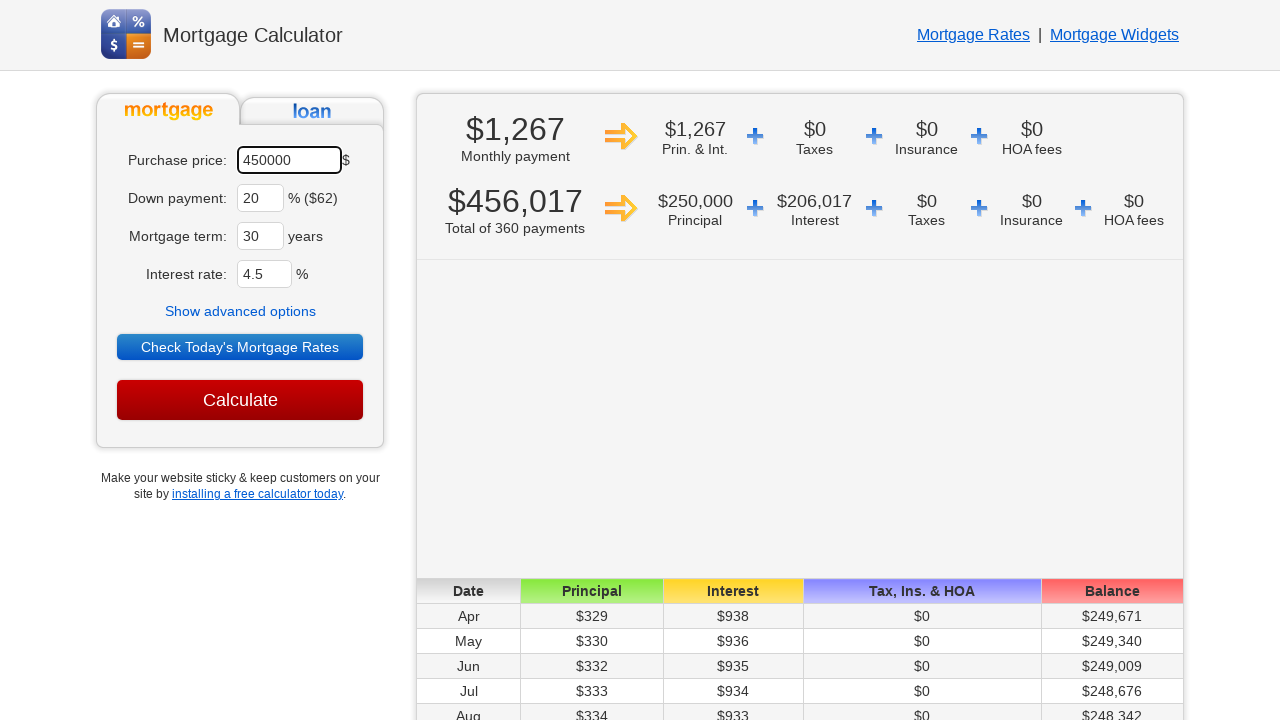

Clicked to show advanced options at (240, 311) on text=Show advanced options
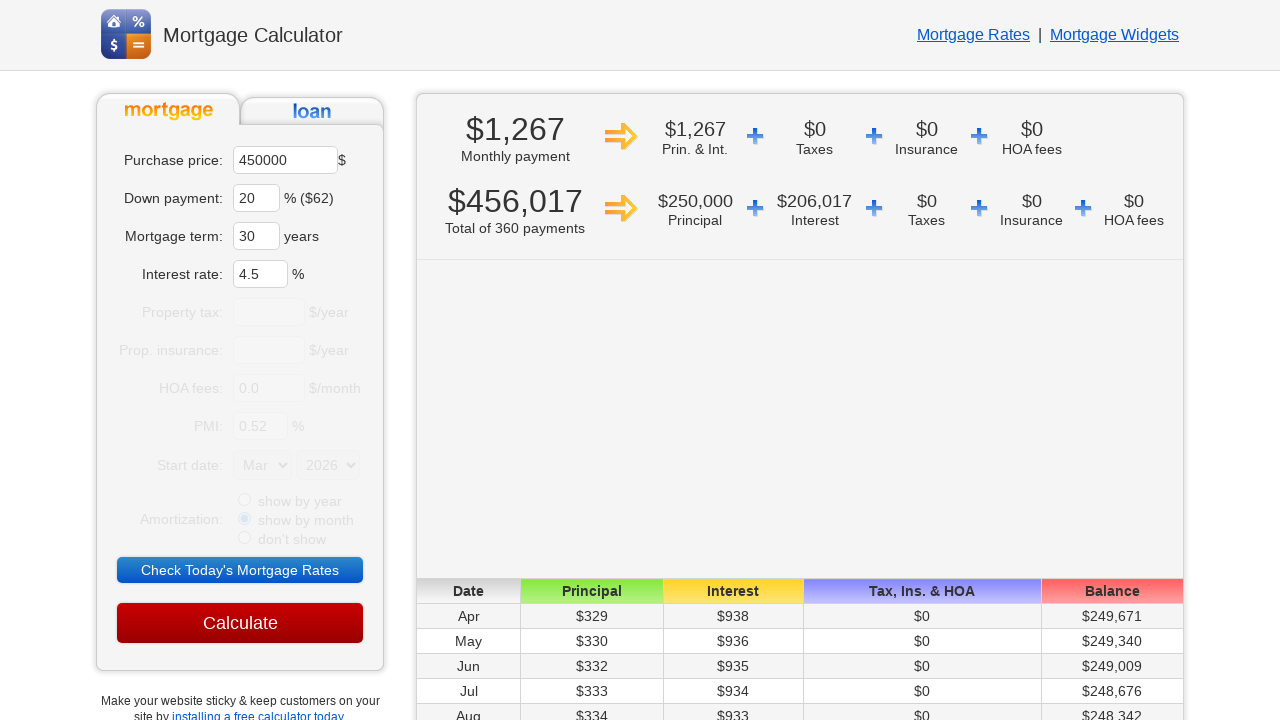

Selected June as start month from dropdown on select[name='sm']
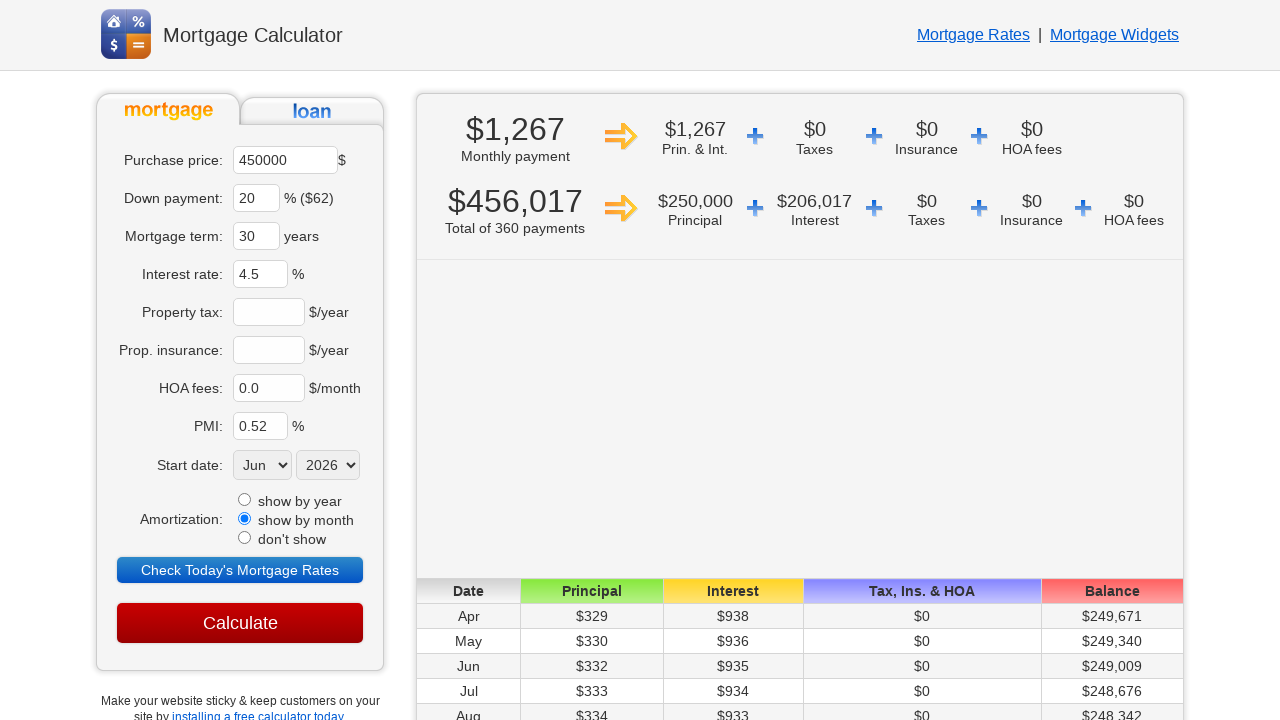

Clicked Calculate button at (240, 623) on input[value='Calculate']
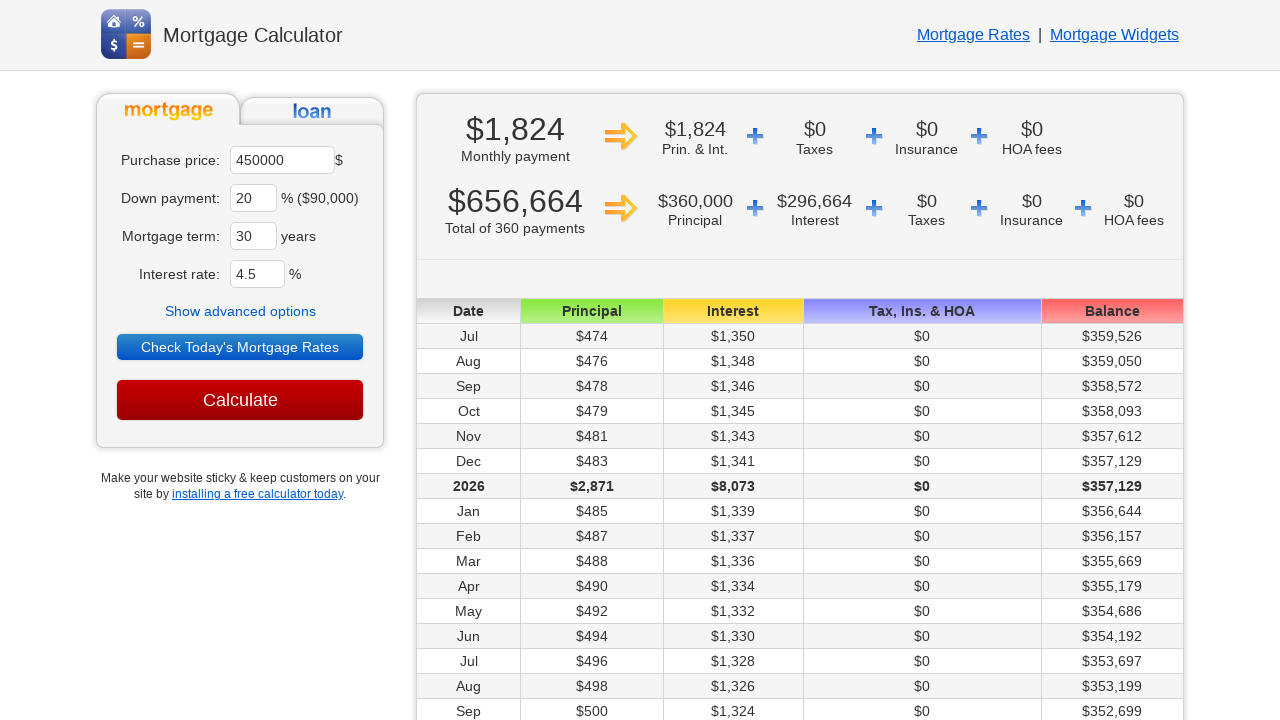

Monthly payment result displayed
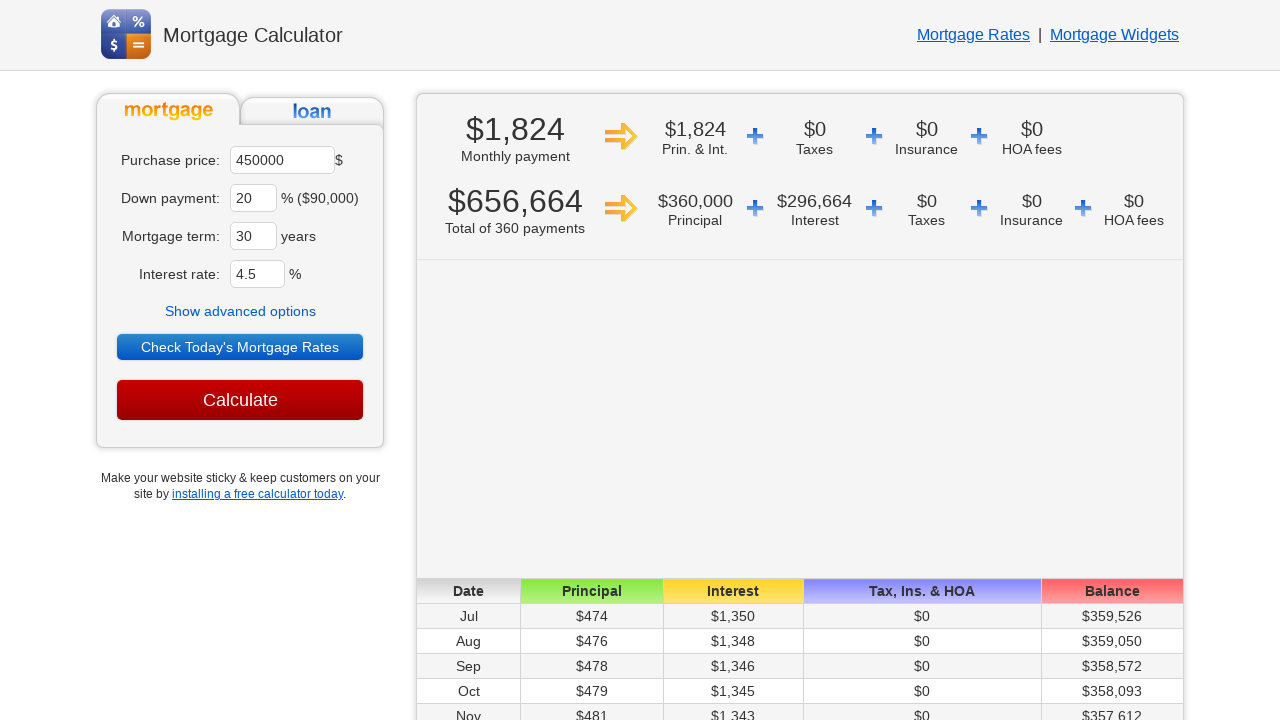

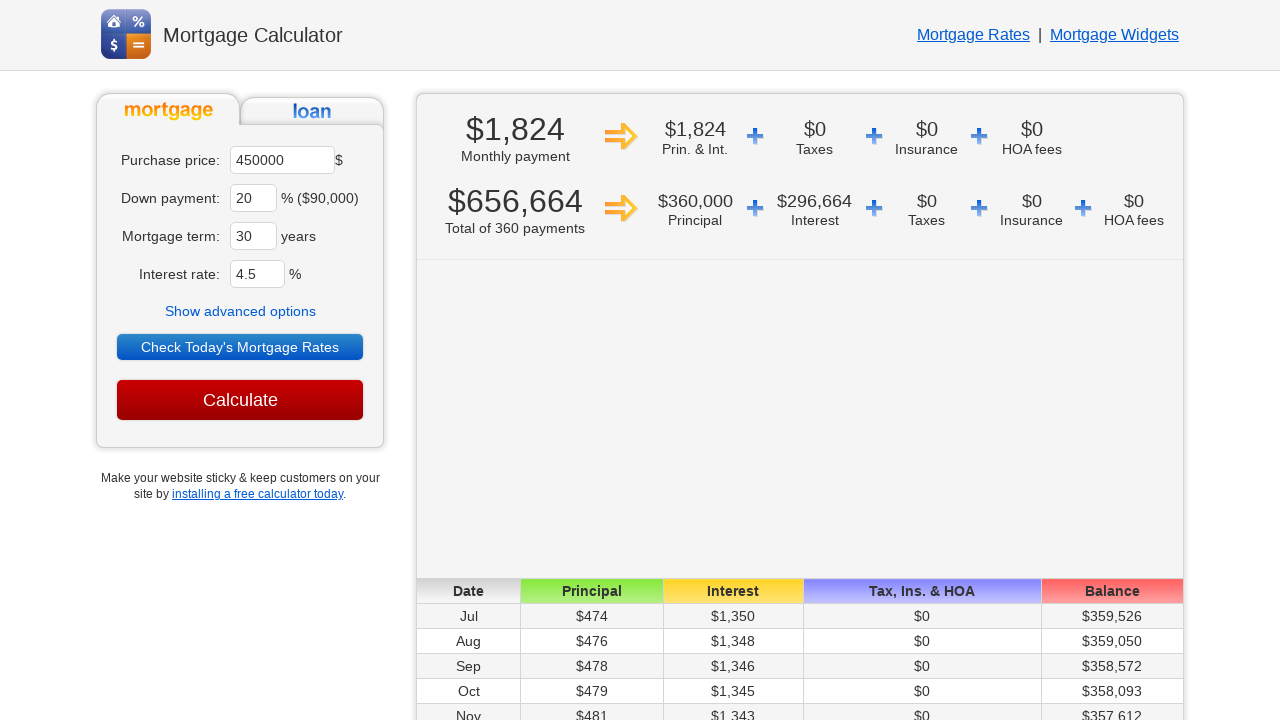